Tests handling a JavaScript prompt dialog by clicking Cancel to dismiss it.

Starting URL: https://the-internet.herokuapp.com/javascript_alerts

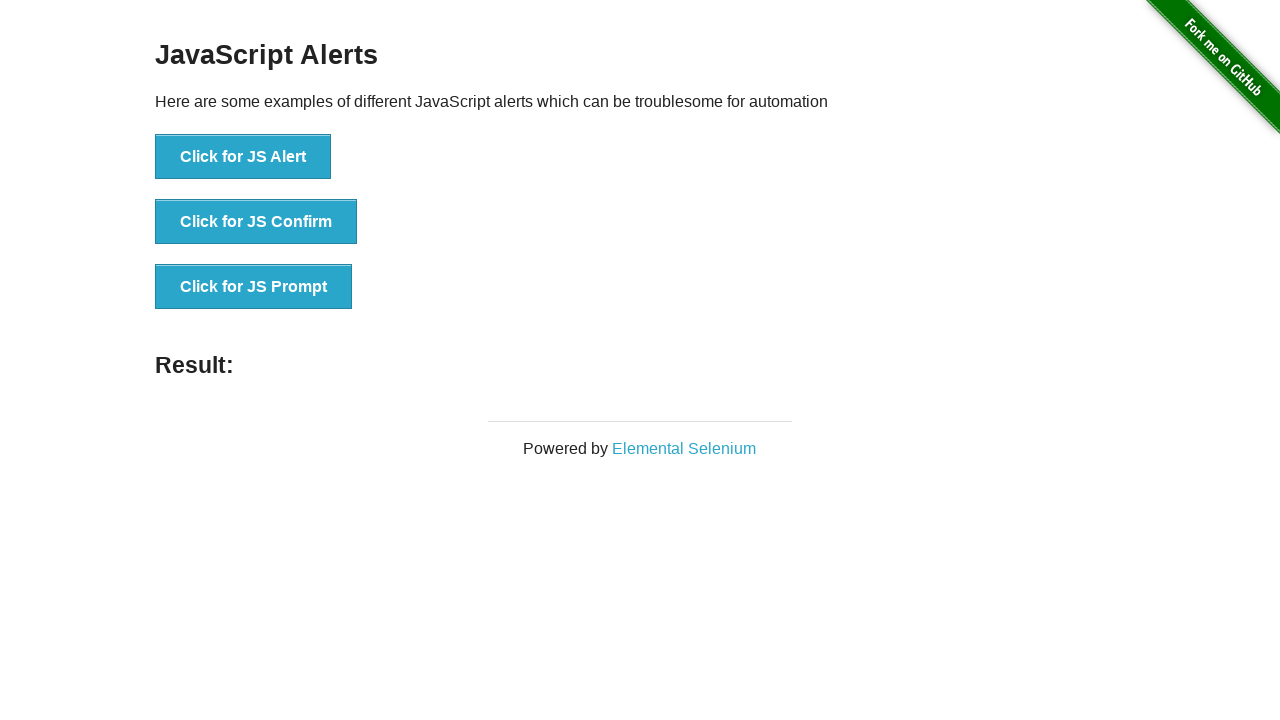

Set up dialog handler to dismiss prompt dialogs
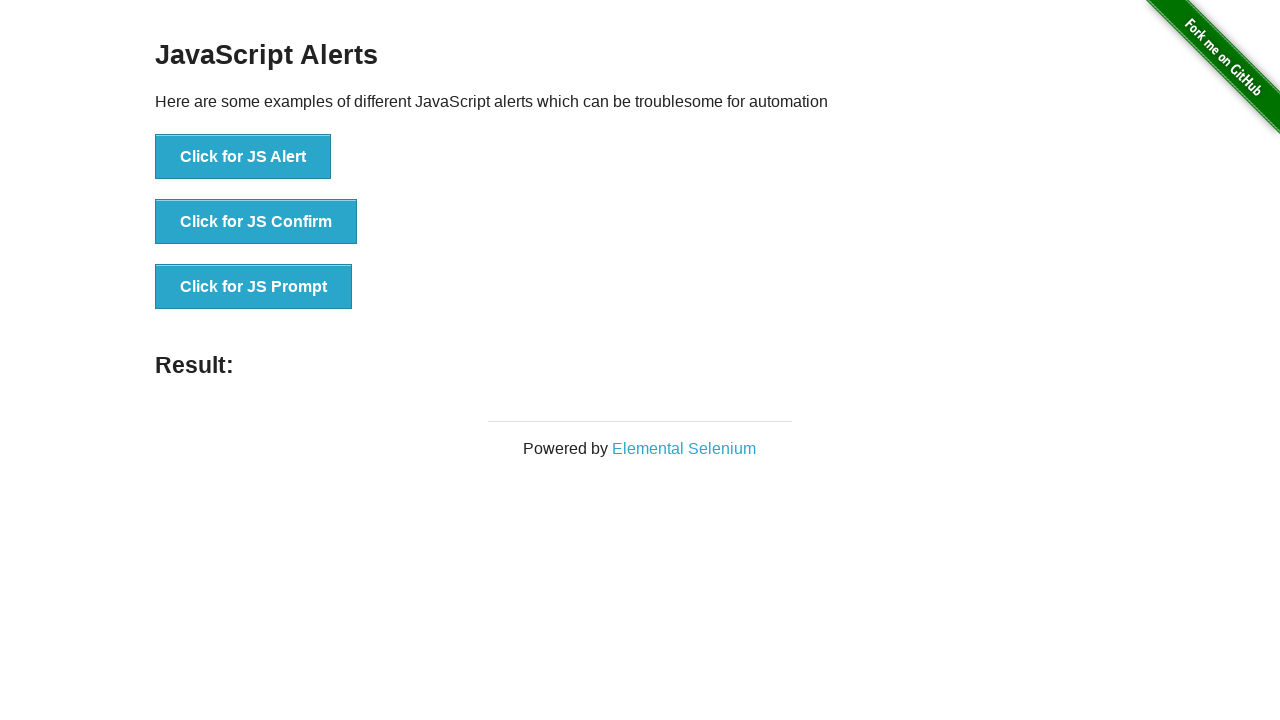

Clicked 'Click for JS Prompt' button to trigger the JavaScript prompt dialog at (254, 287) on text=Click for JS Prompt
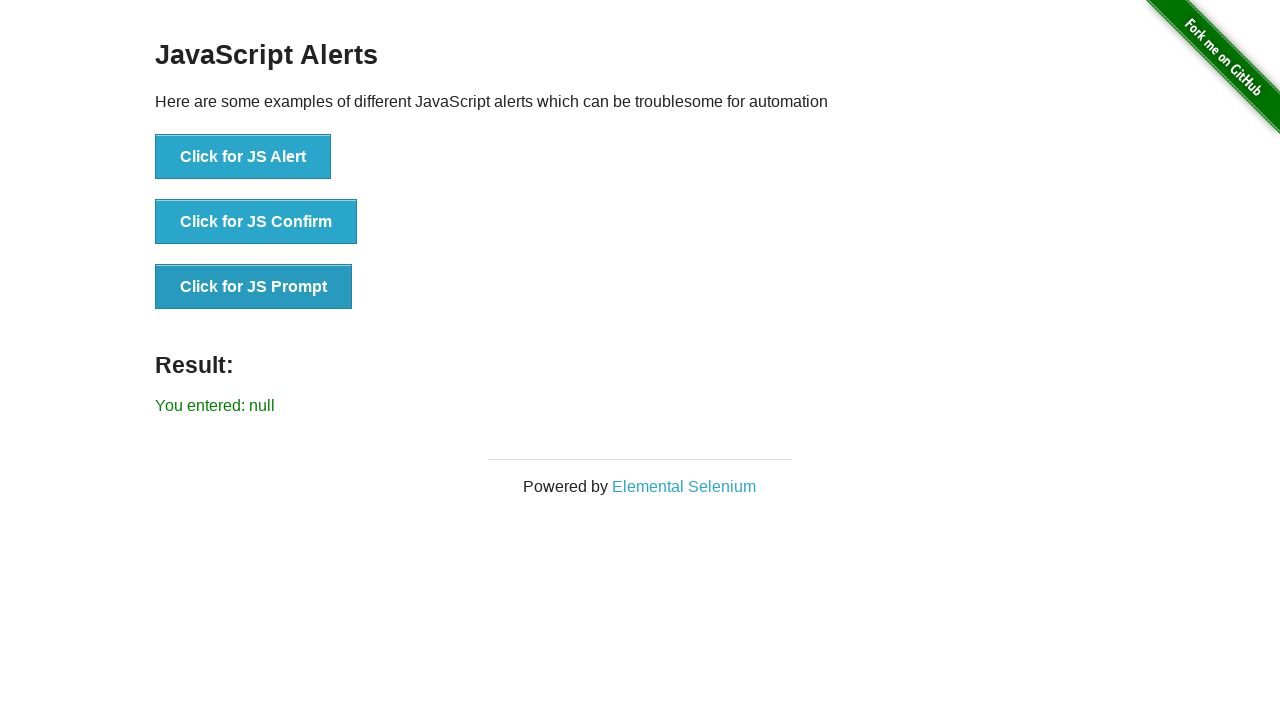

Waited for result element to appear after dismissing prompt
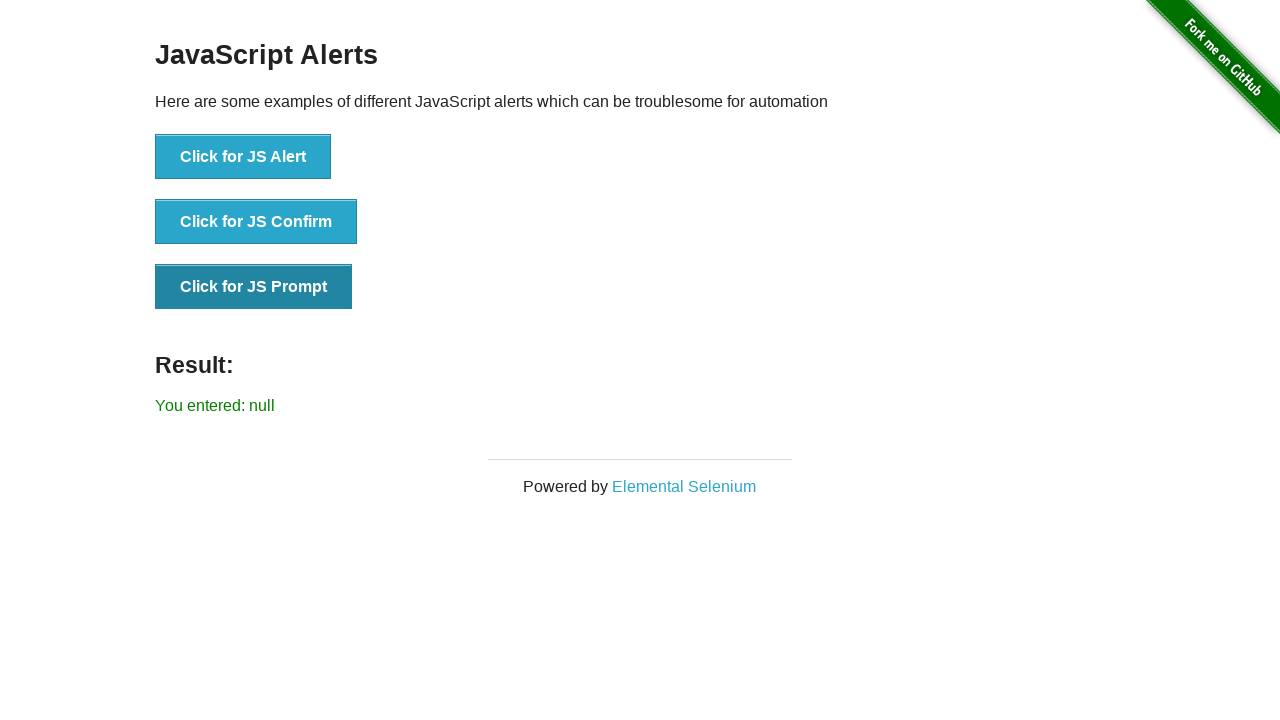

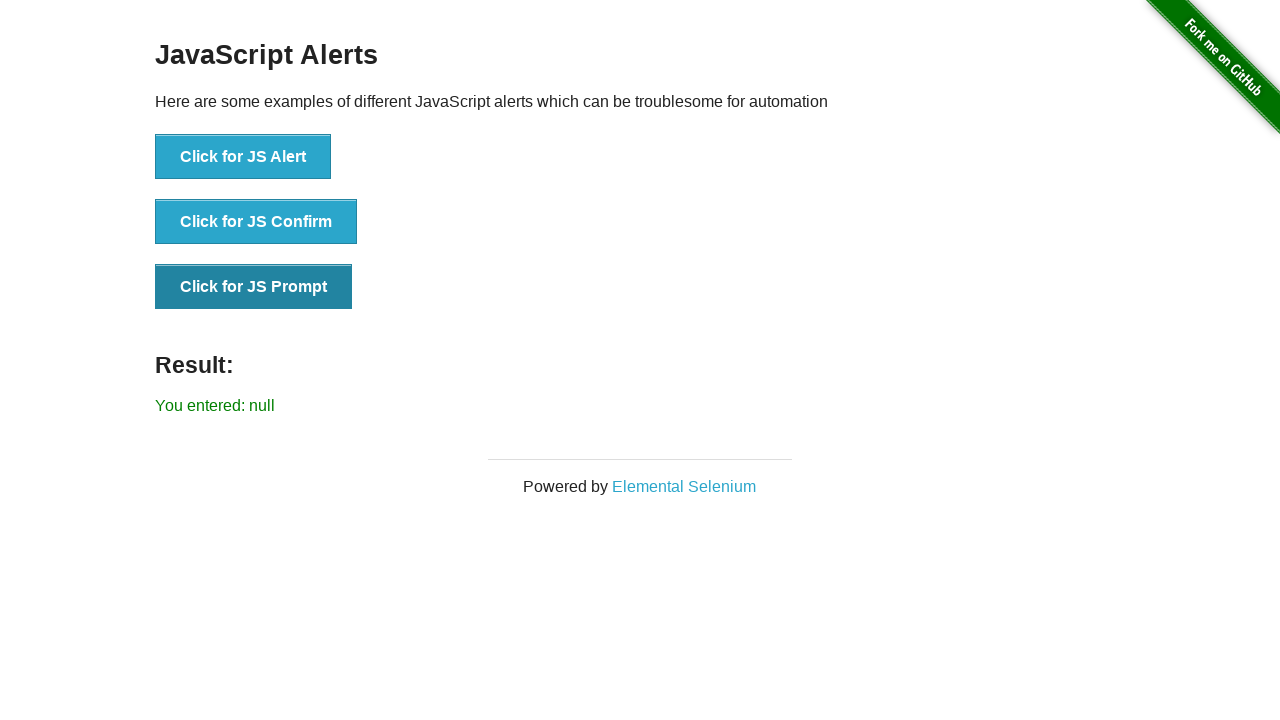